Tests e-commerce cart functionality by adding specific vegetables to cart, proceeding to checkout, and applying a promo code to verify discount application

Starting URL: https://rahulshettyacademy.com/seleniumPractise/#/

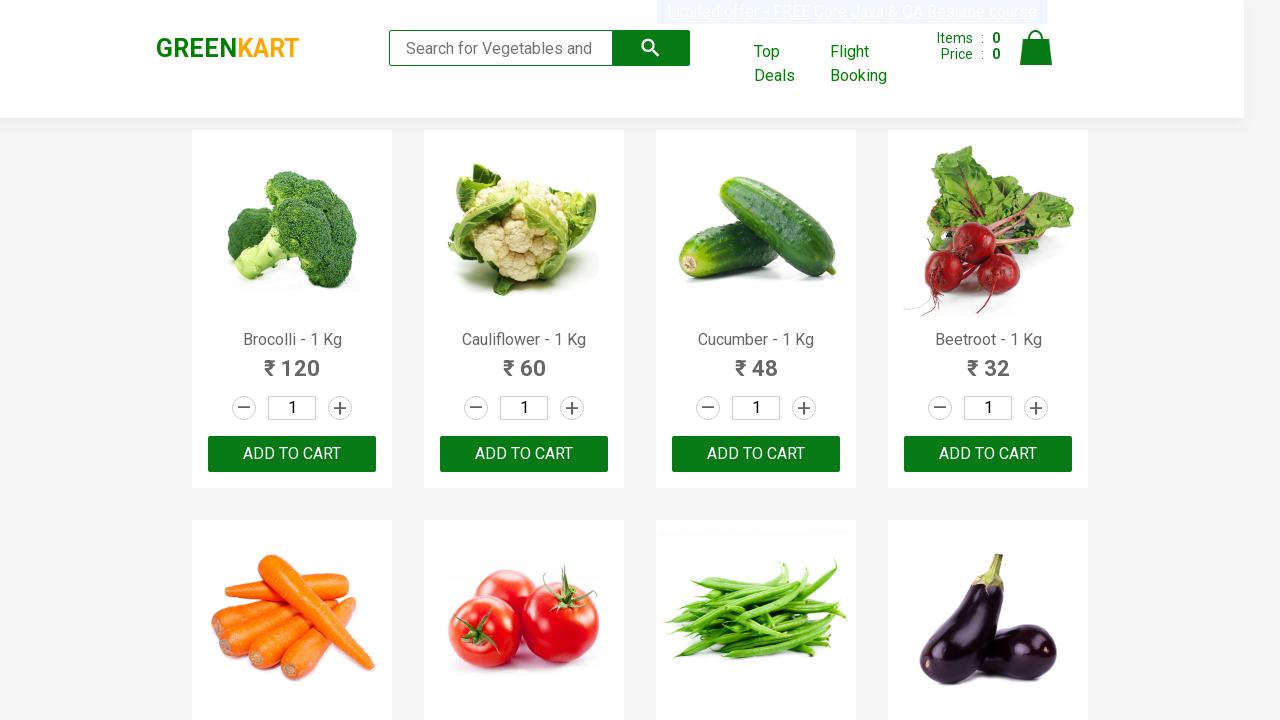

Waited for products to load on page
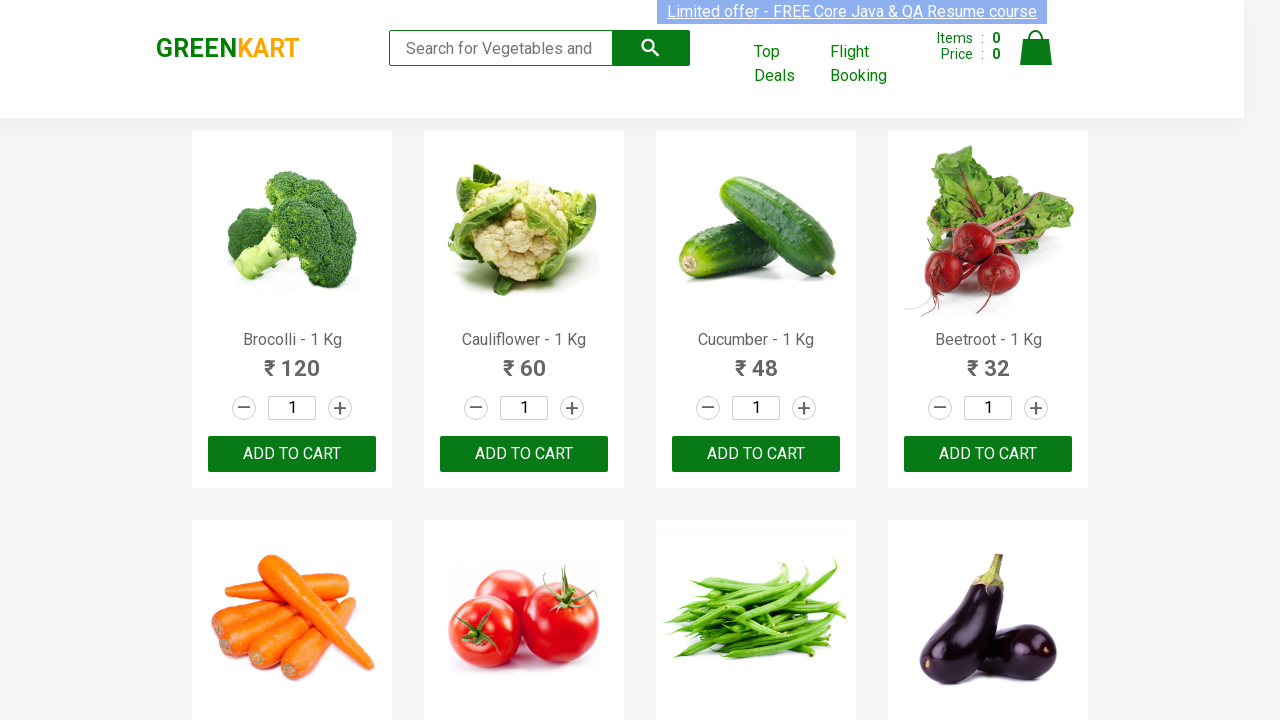

Retrieved all product name elements
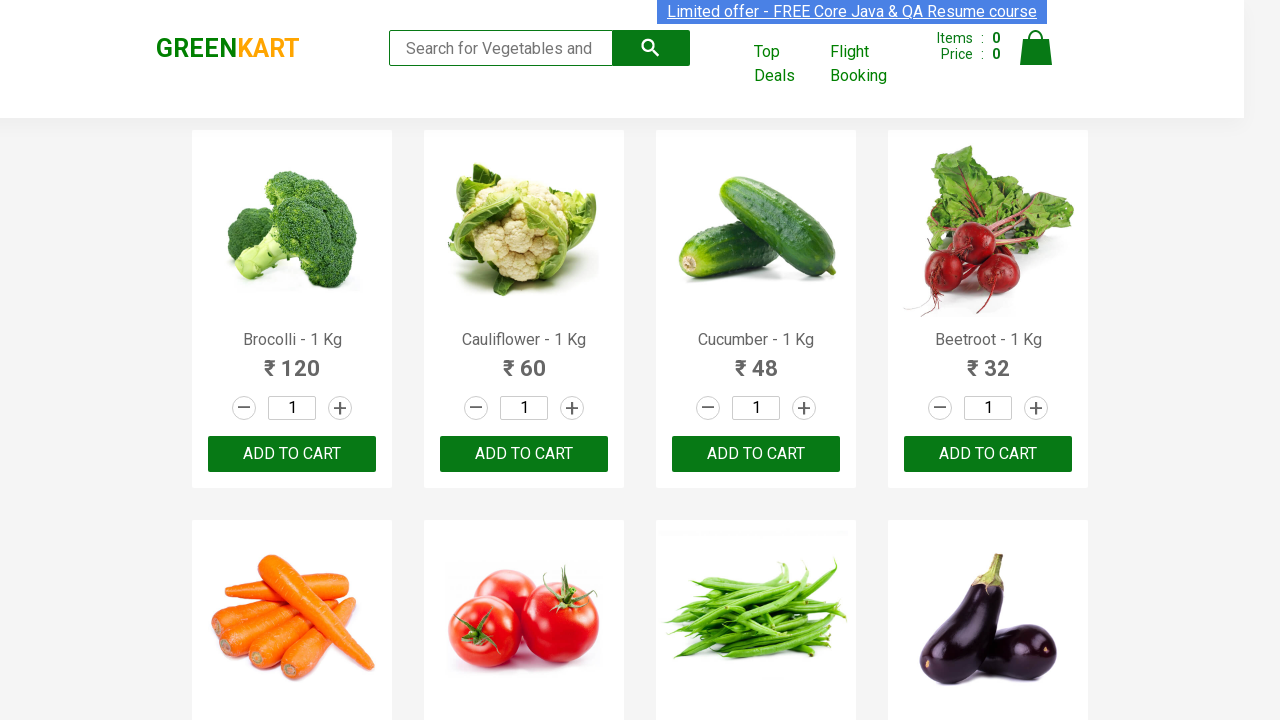

Retrieved all add to cart buttons
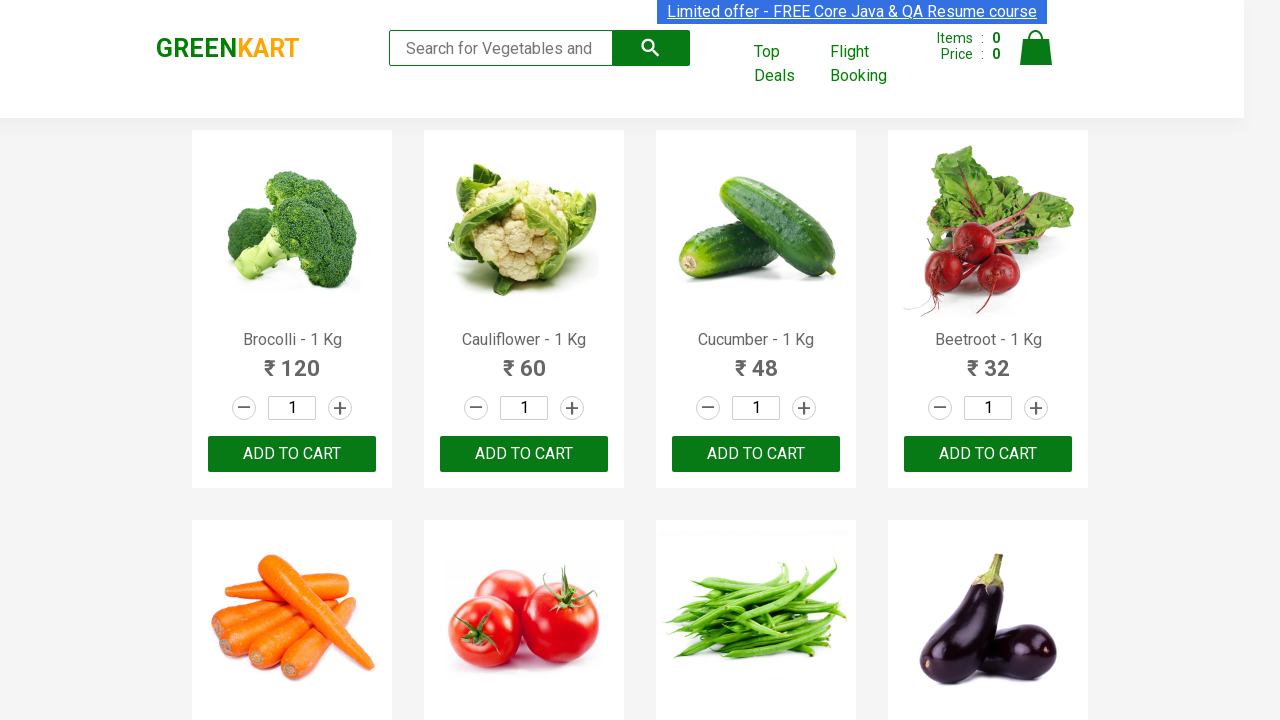

Added Brocolli to cart at (292, 454) on xpath=//div[@class='product-action']/button >> nth=0
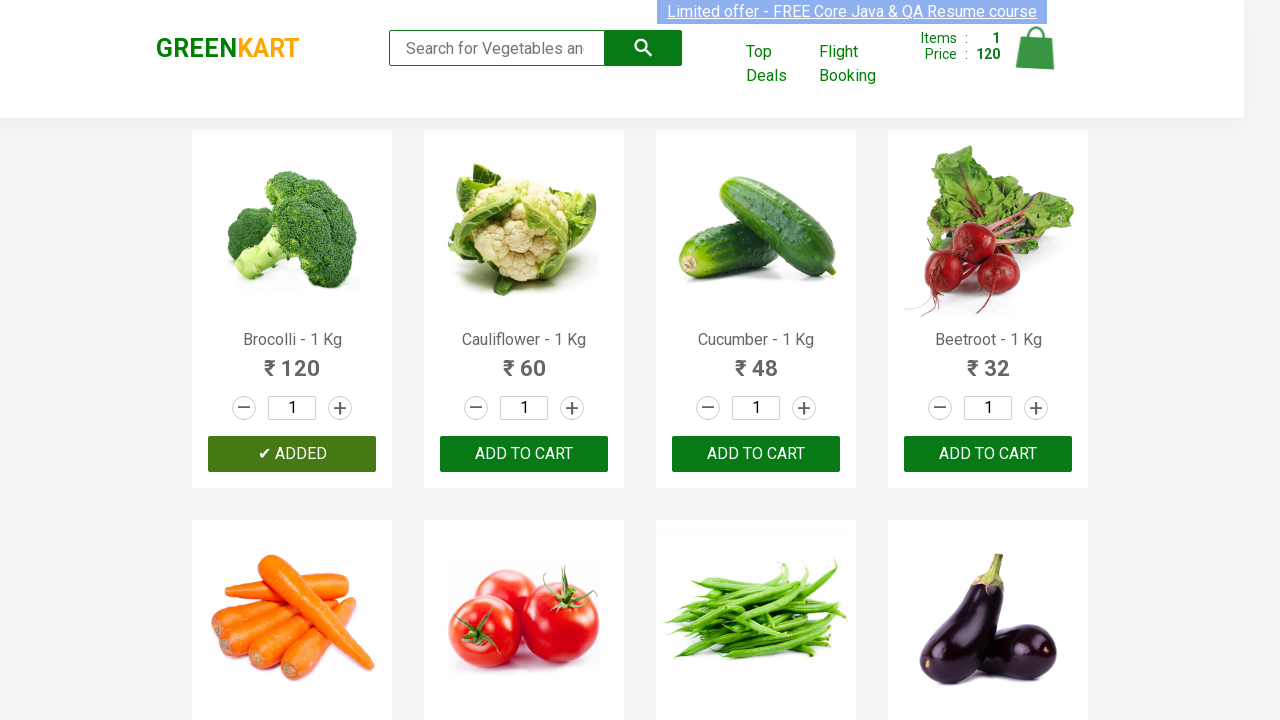

Added Cucumber to cart at (756, 454) on xpath=//div[@class='product-action']/button >> nth=2
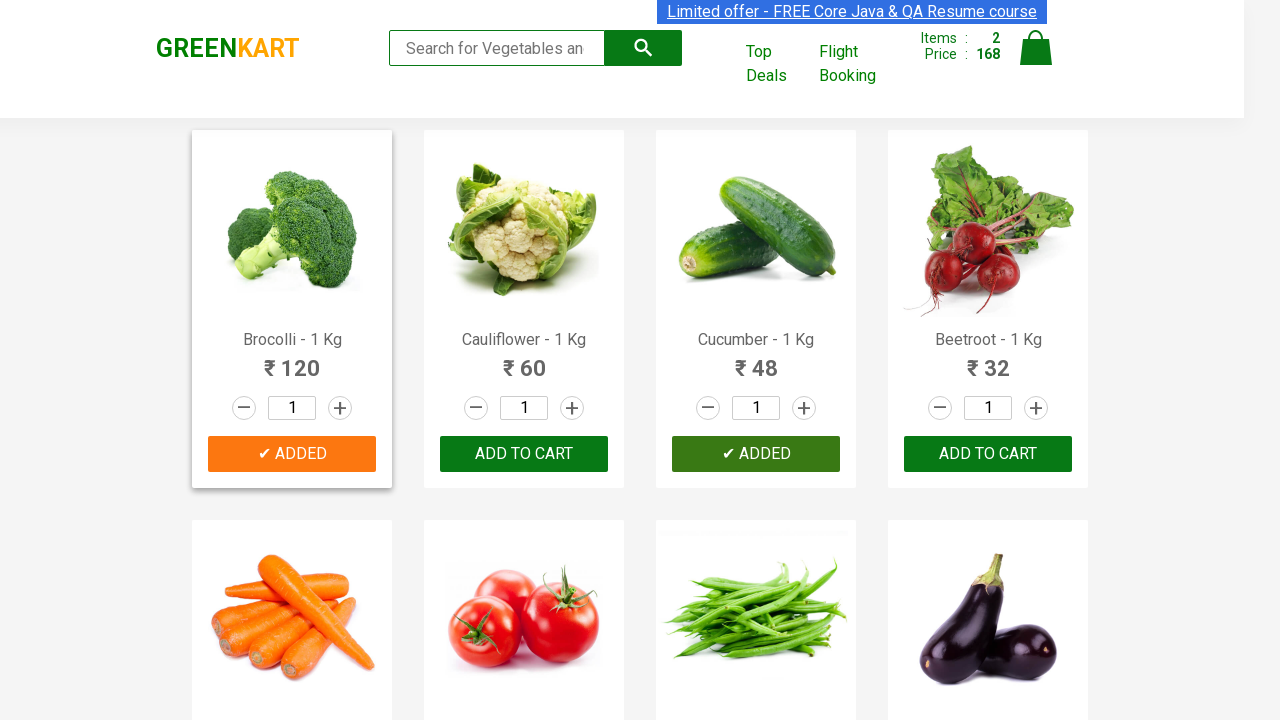

Added Beetroot to cart at (988, 454) on xpath=//div[@class='product-action']/button >> nth=3
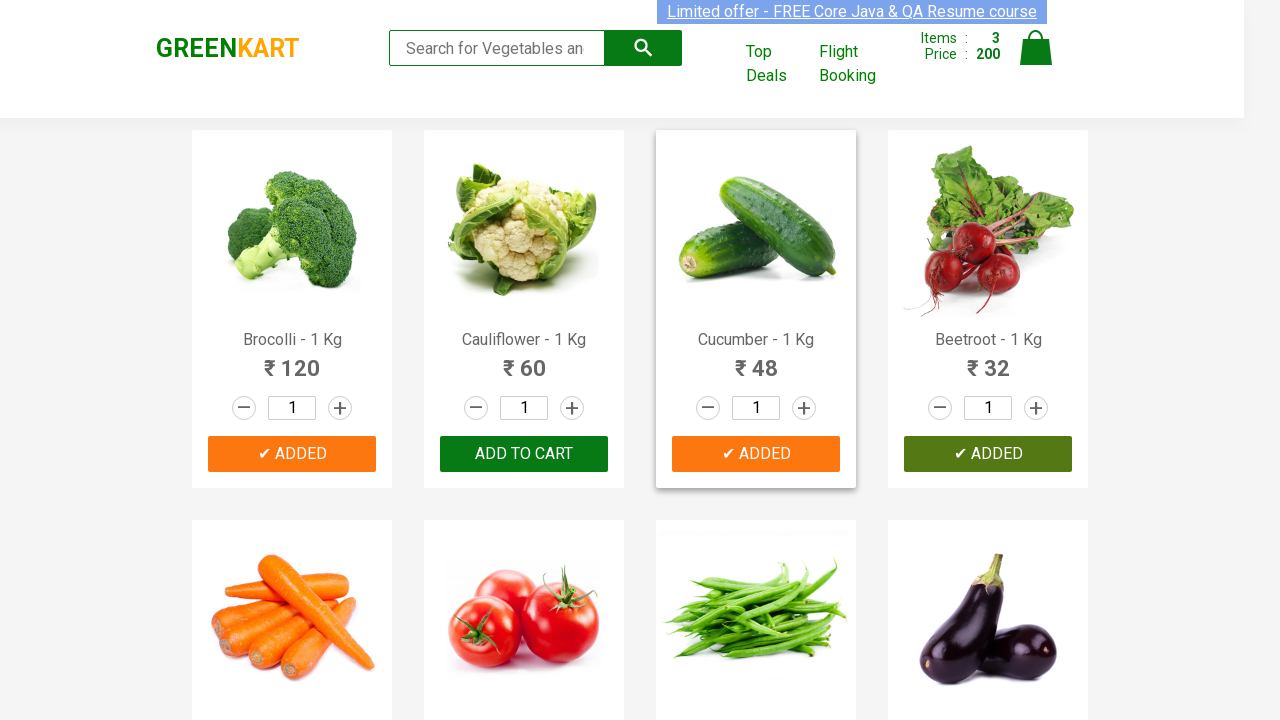

Added Carrot to cart at (292, 360) on xpath=//div[@class='product-action']/button >> nth=4
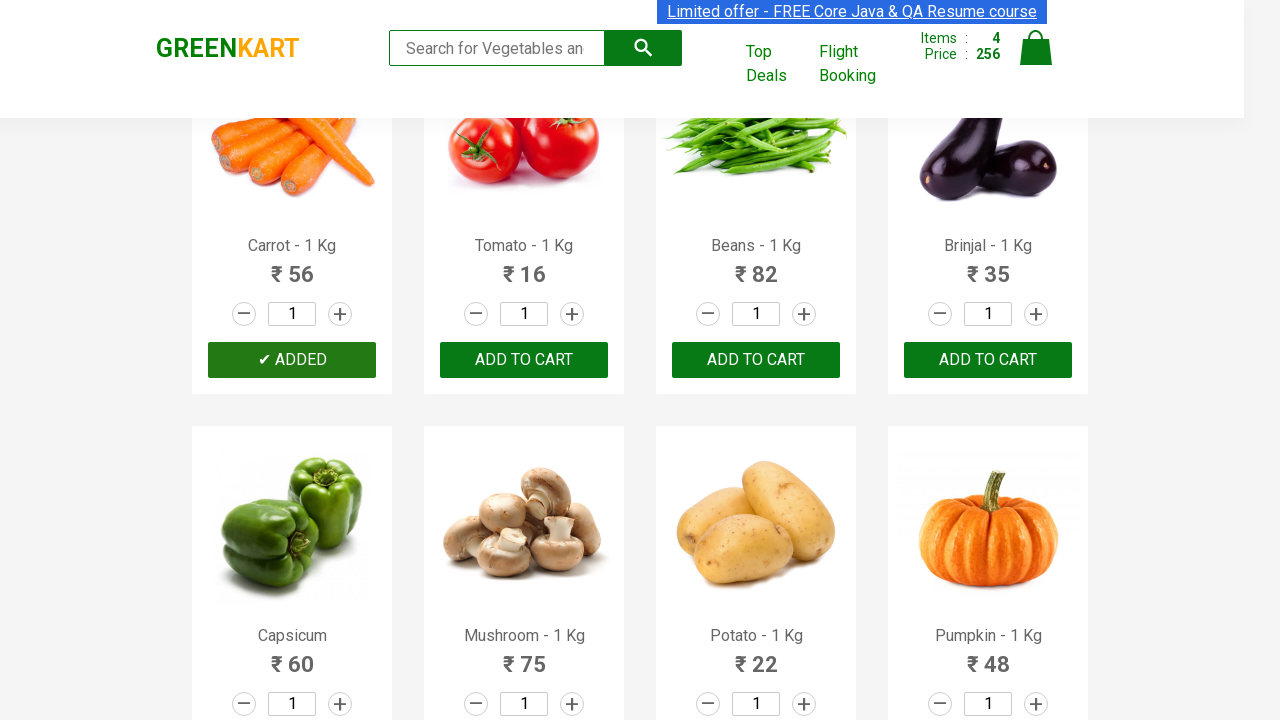

Clicked cart icon to view cart at (1036, 48) on img[alt='Cart']
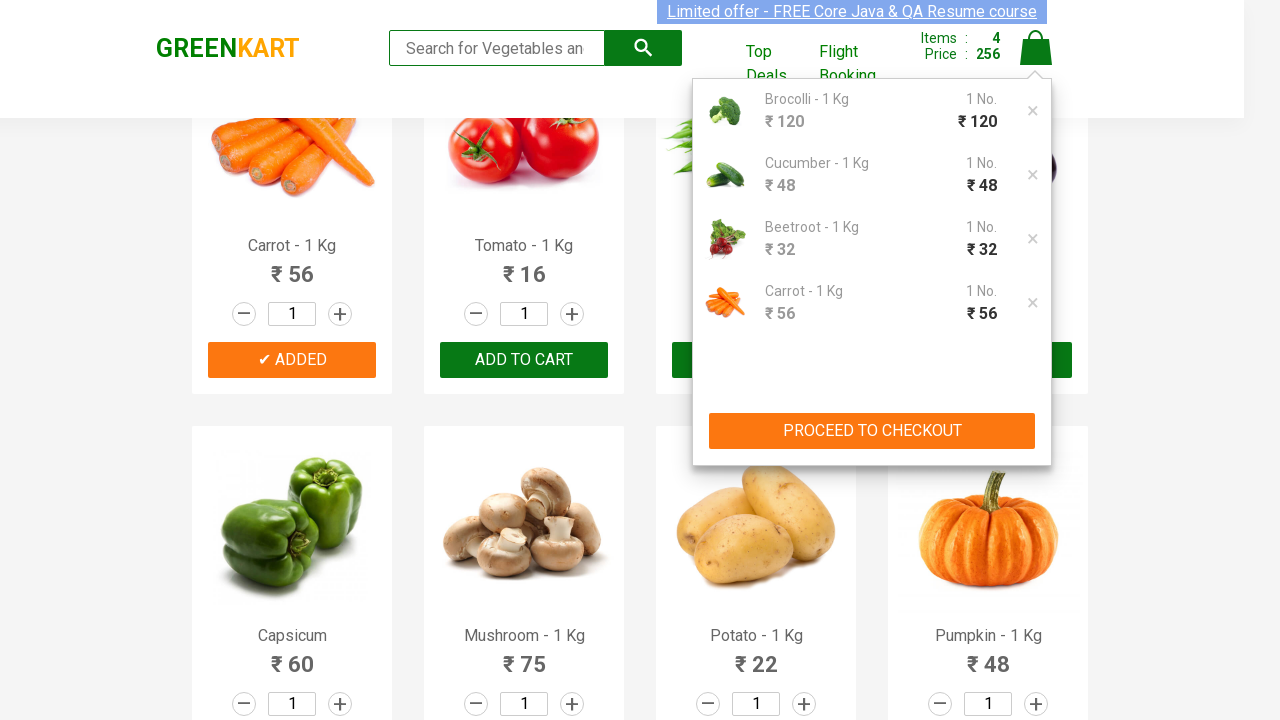

Clicked proceed to checkout button at (872, 431) on xpath=//button[text()='PROCEED TO CHECKOUT']
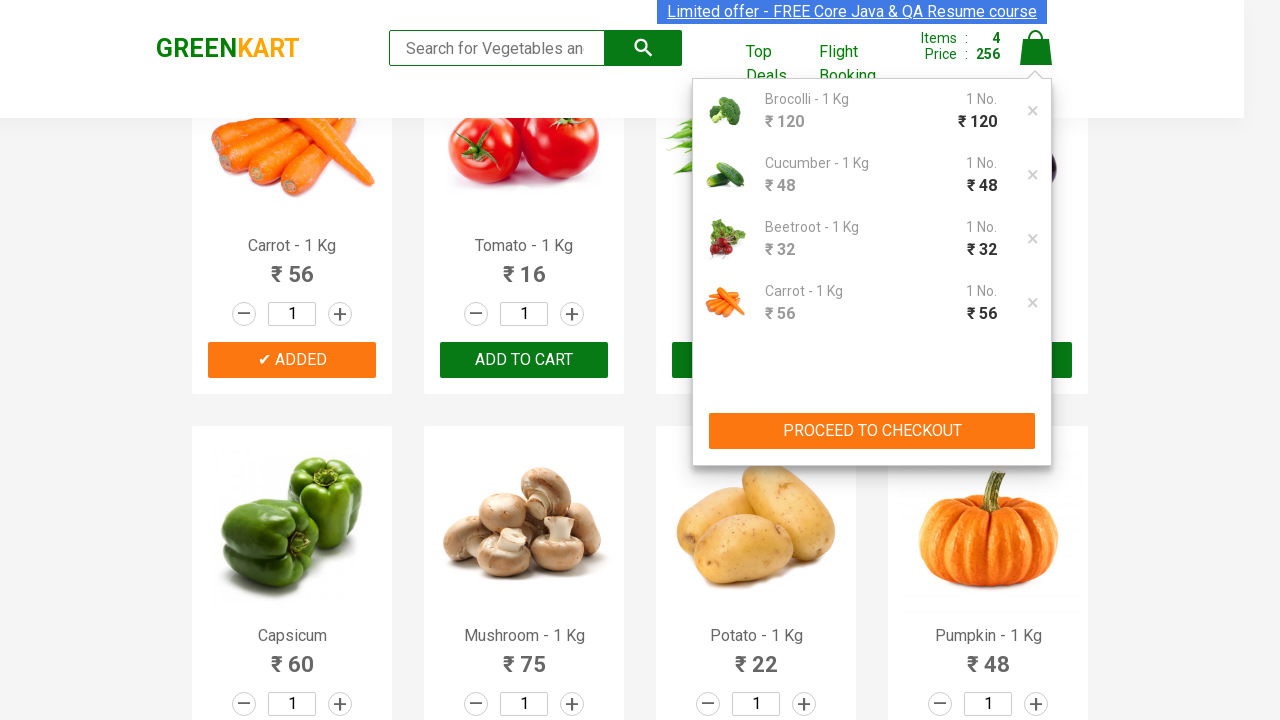

Waited for promo code input field to appear
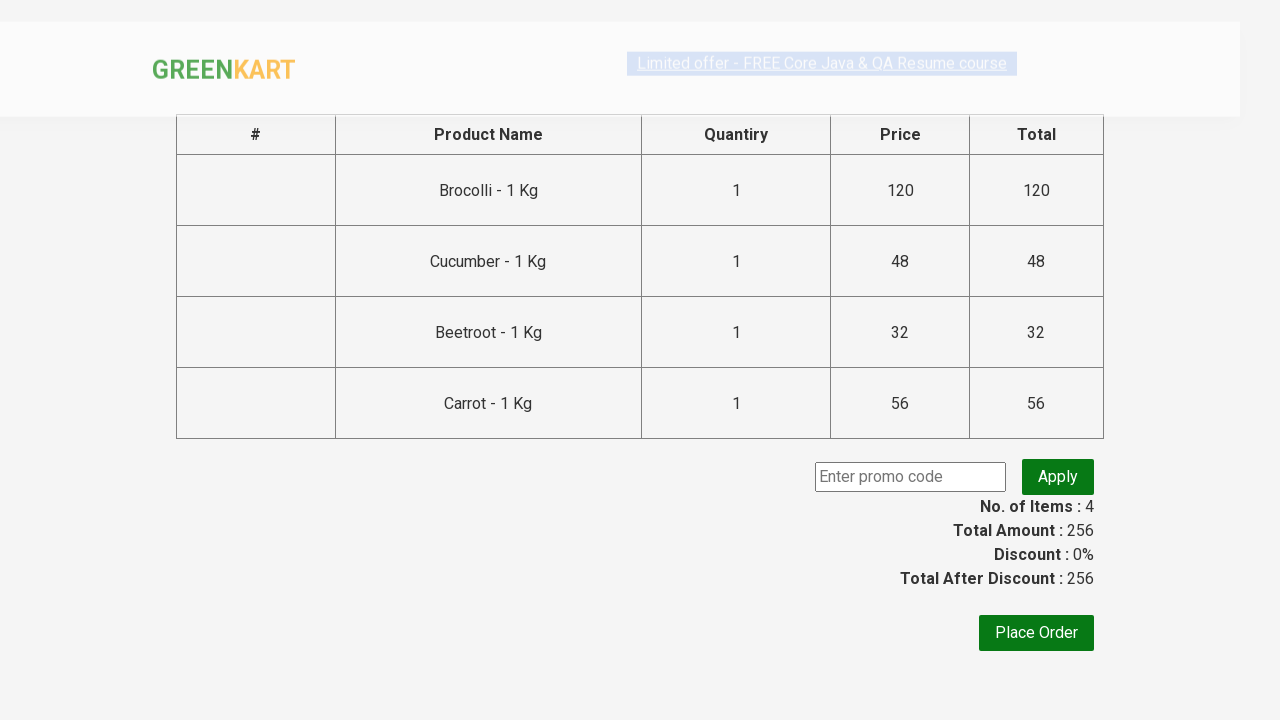

Entered promo code 'rahulshettyacademy' on .promocode
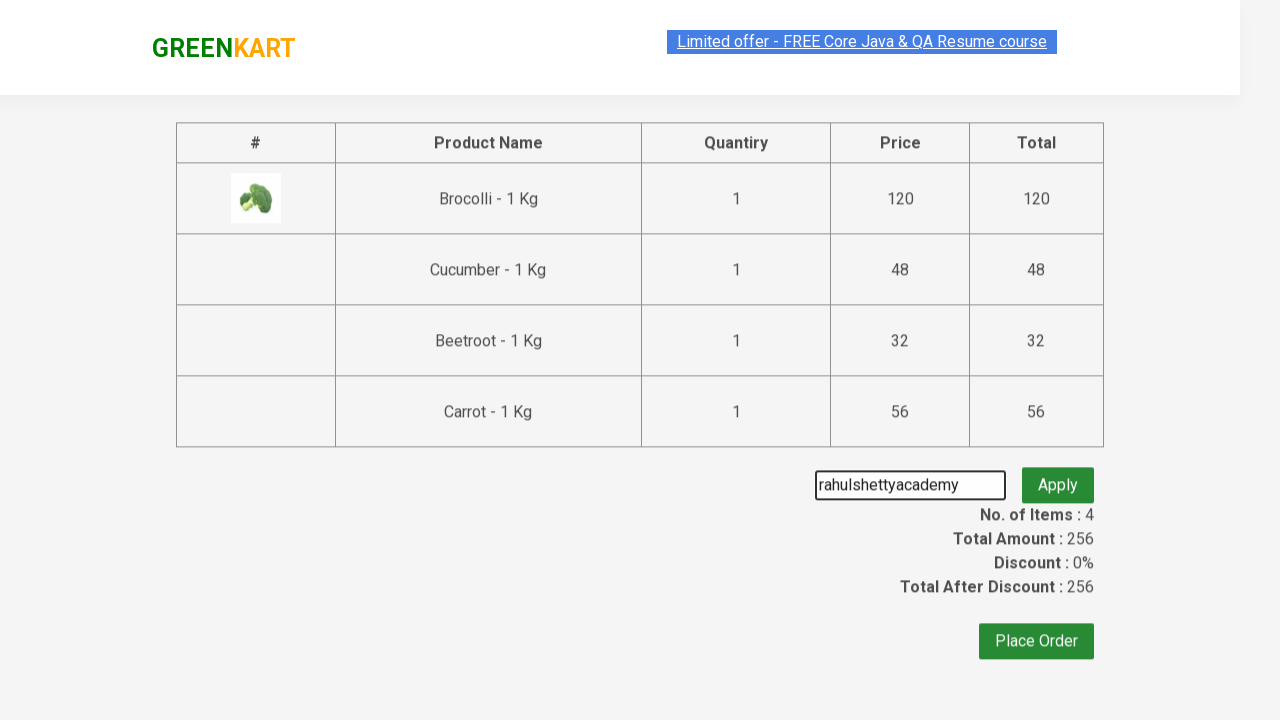

Clicked apply promo code button at (1058, 477) on .promoBtn
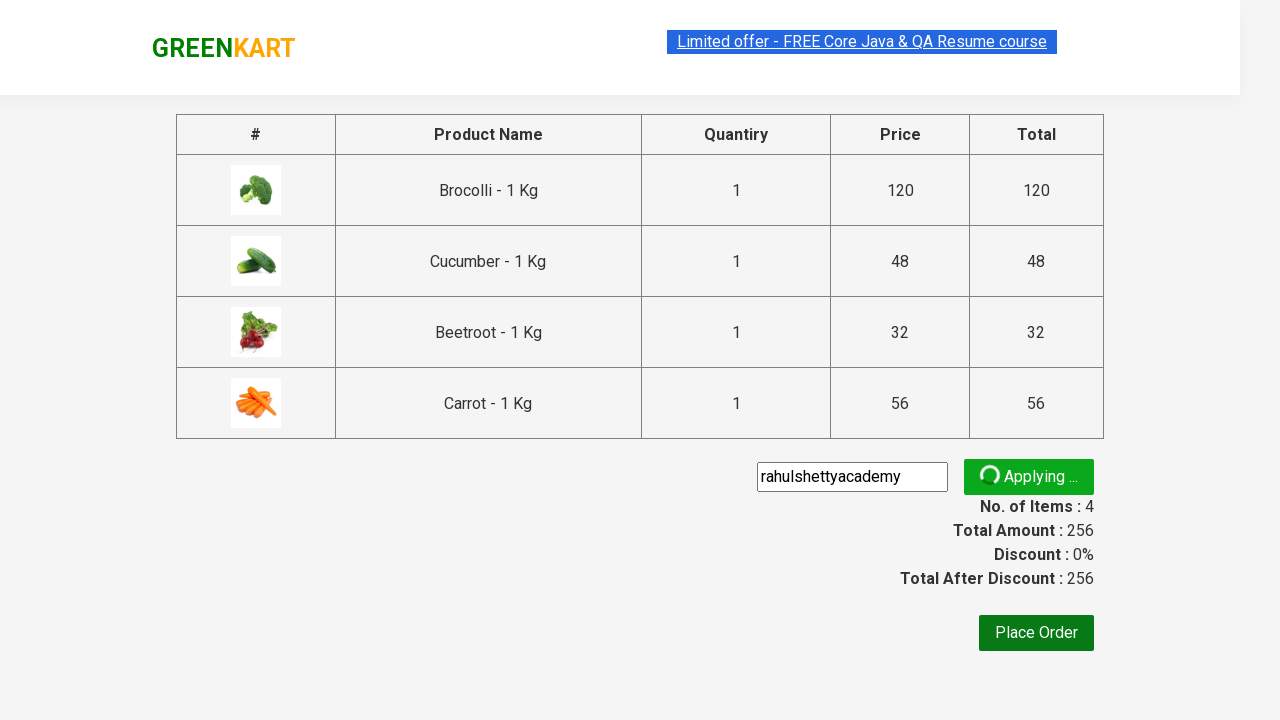

Promo code discount applied and verified
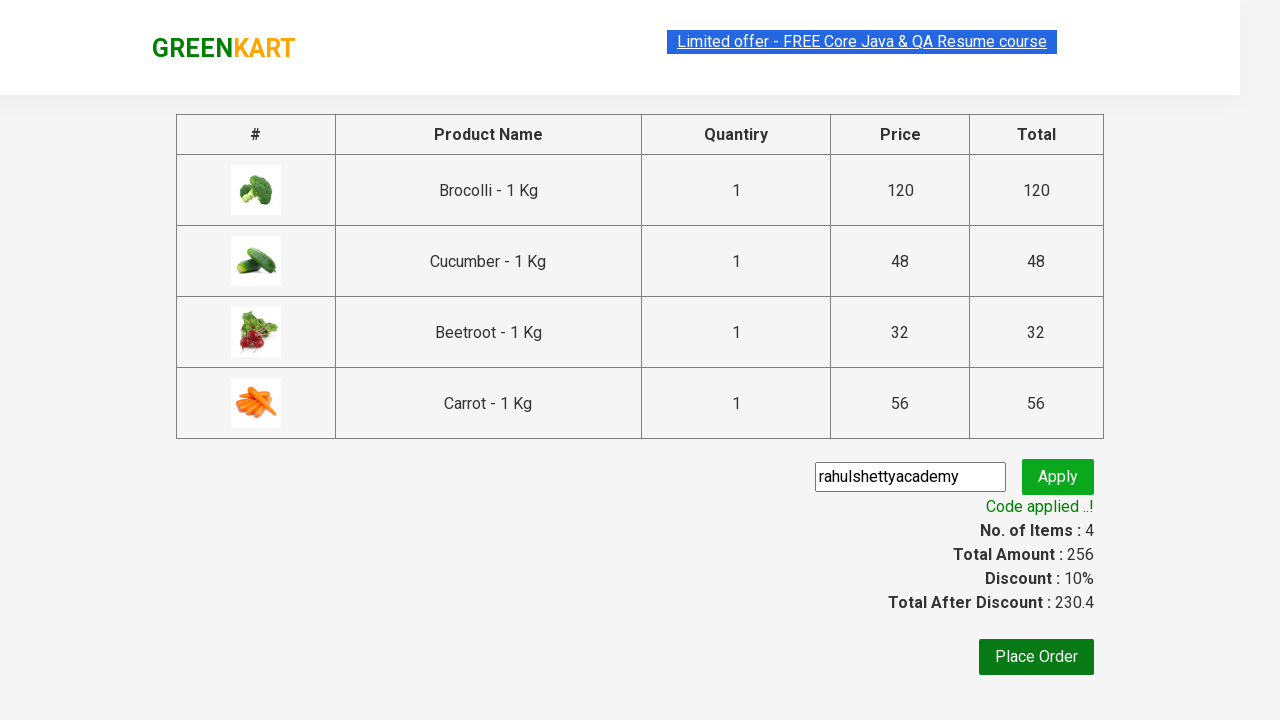

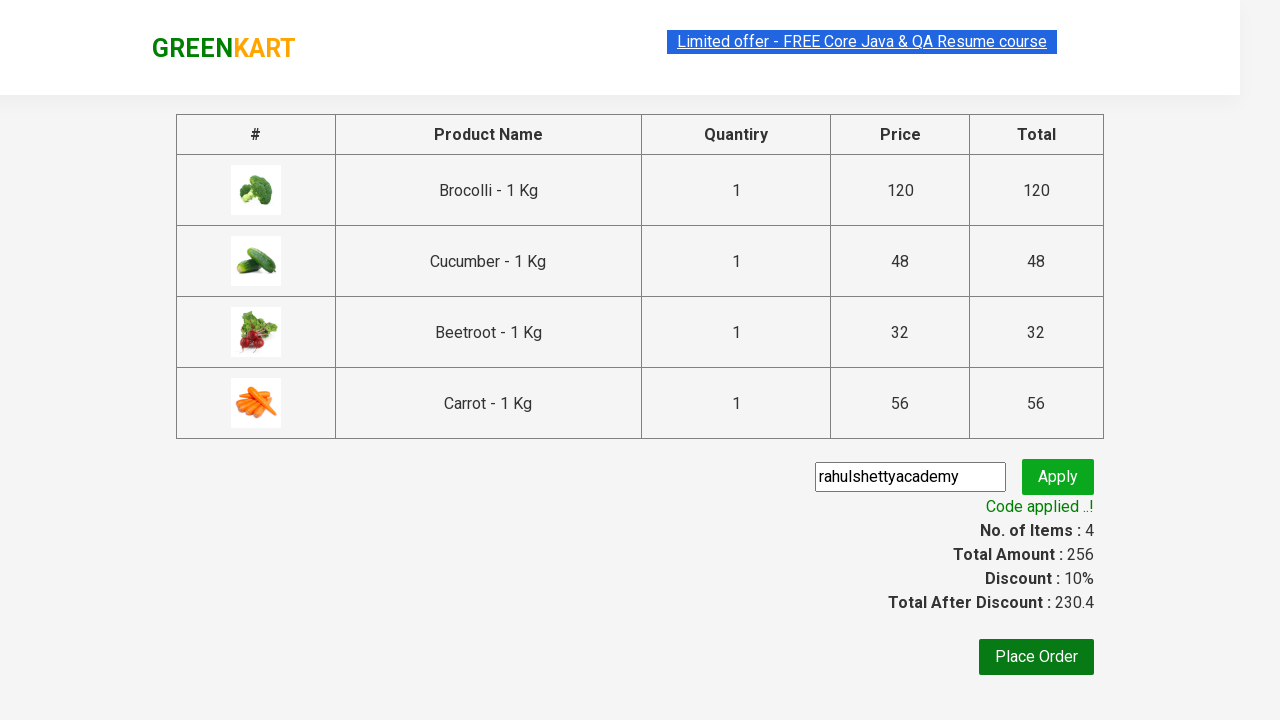